Navigates to a dropdown practice page and verifies the page loads by checking the page title

Starting URL: https://rahulshettyacademy.com/dropdownsPractise/

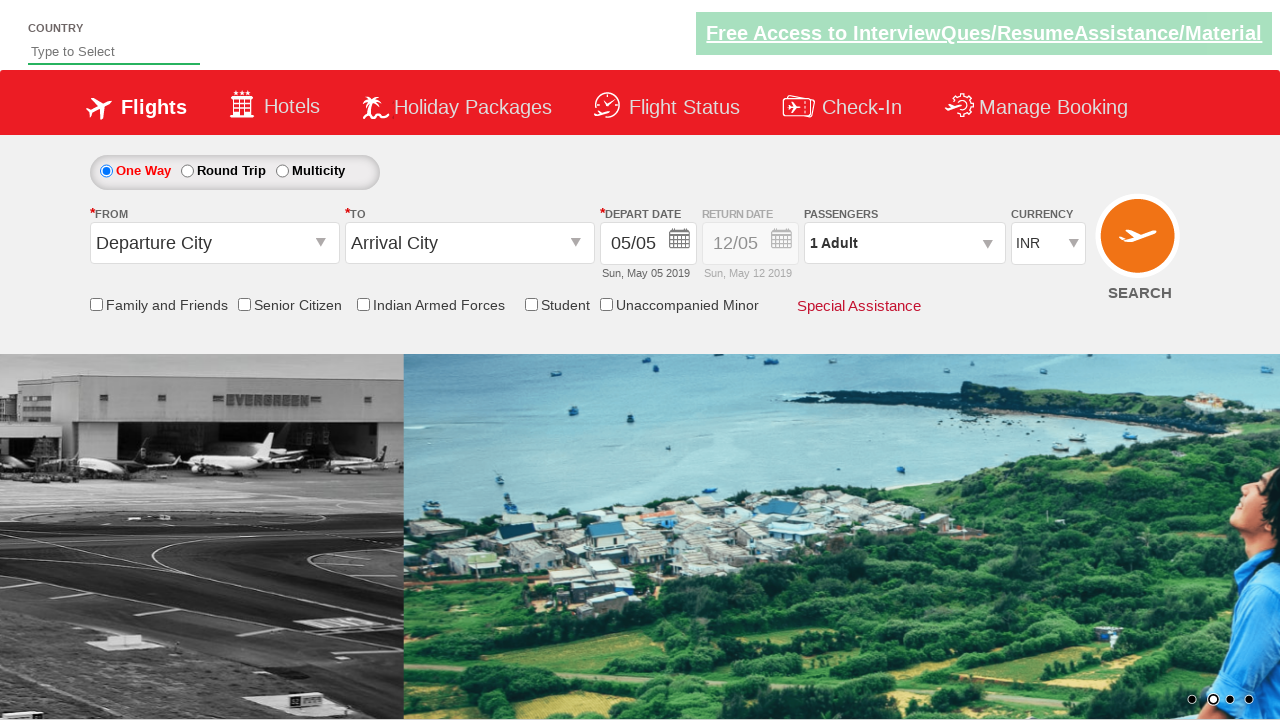

Navigated to dropdown practice page
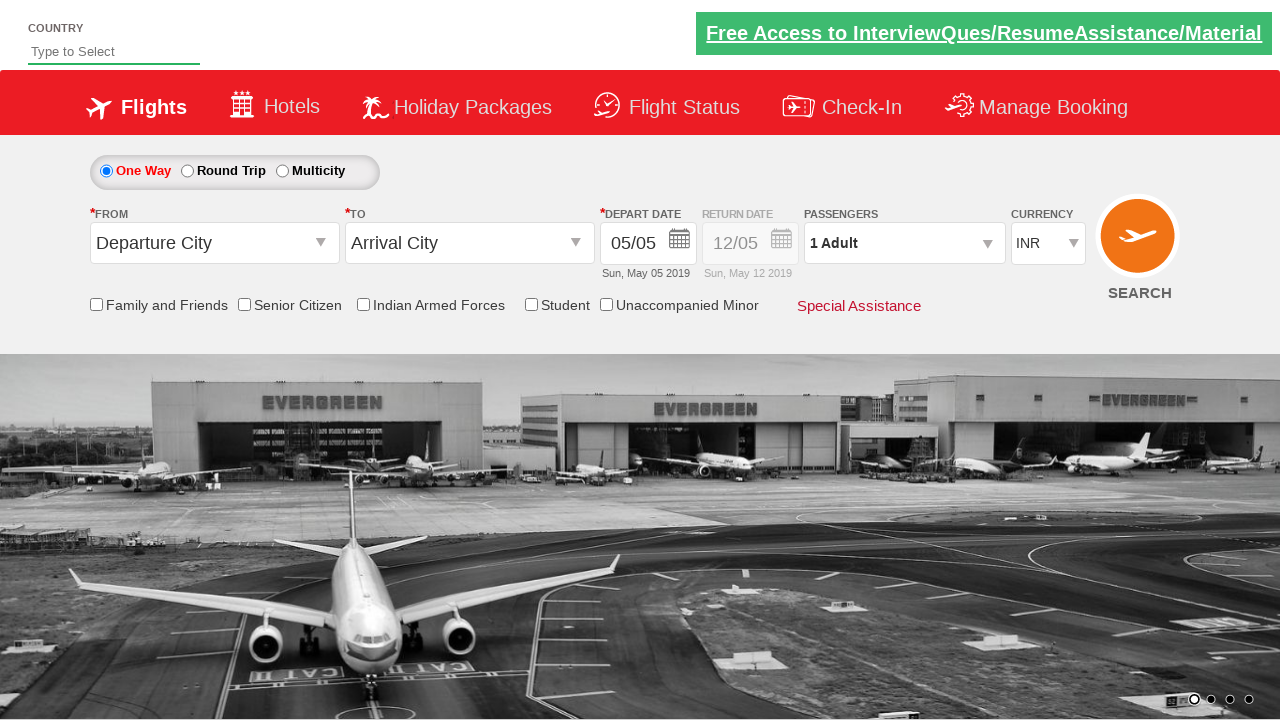

Page DOM content loaded
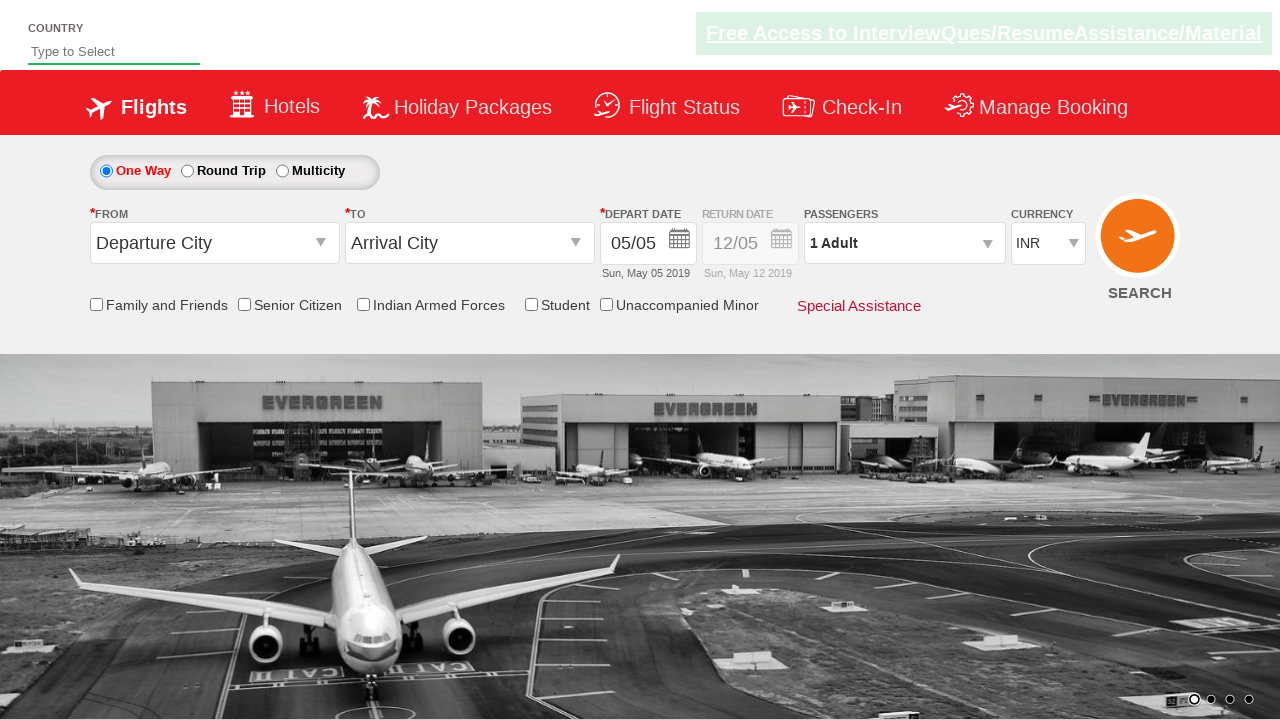

Retrieved page title: QAClickJet - Flight Booking for Domestic and International, Cheap Air Tickets
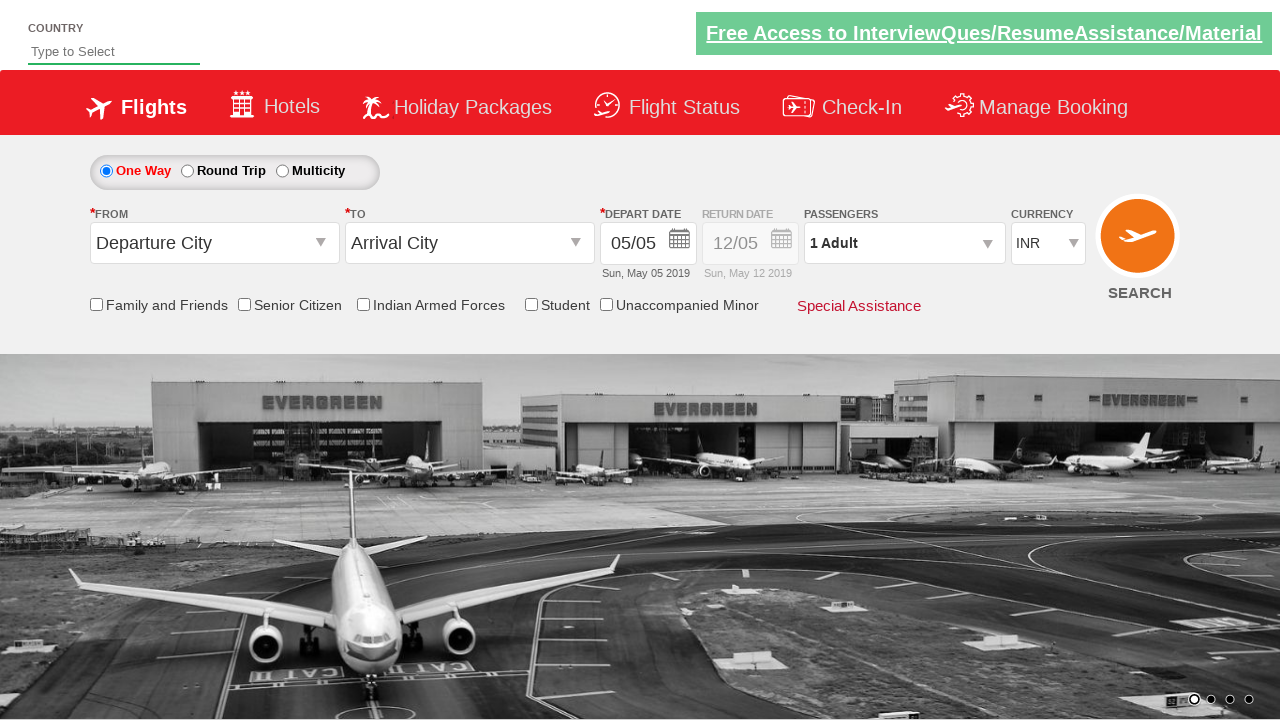

Printed page title to console
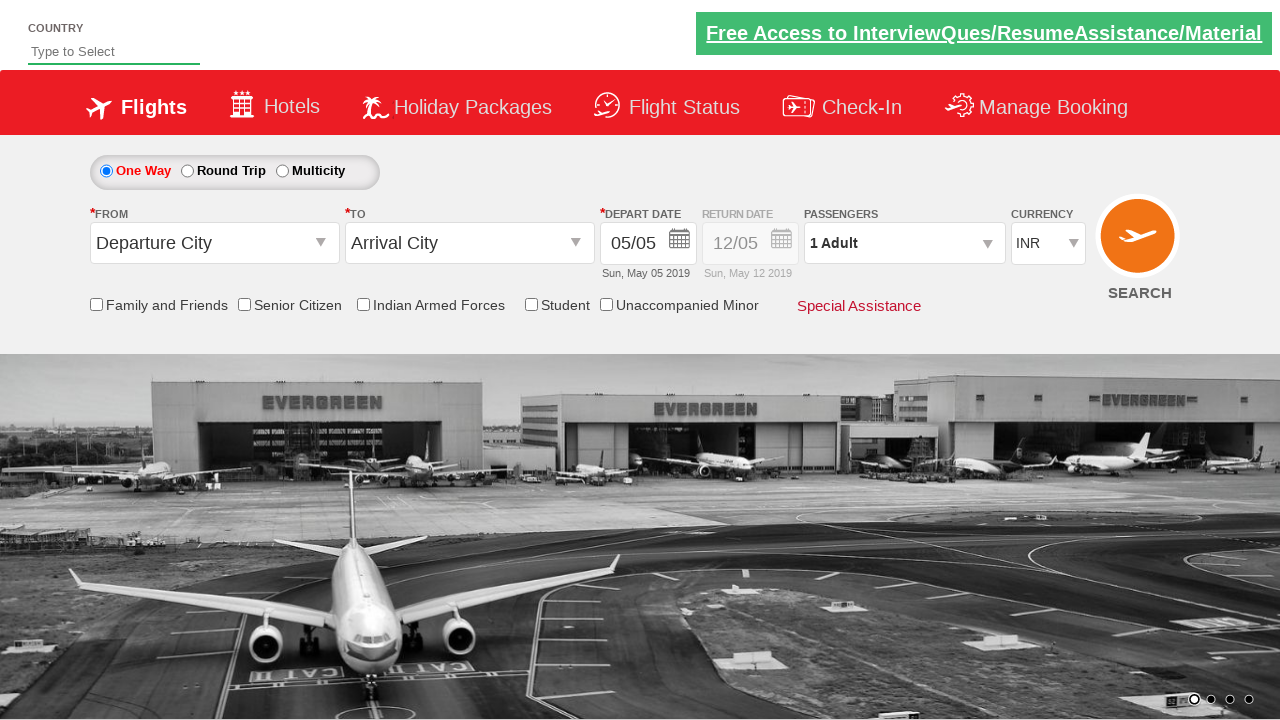

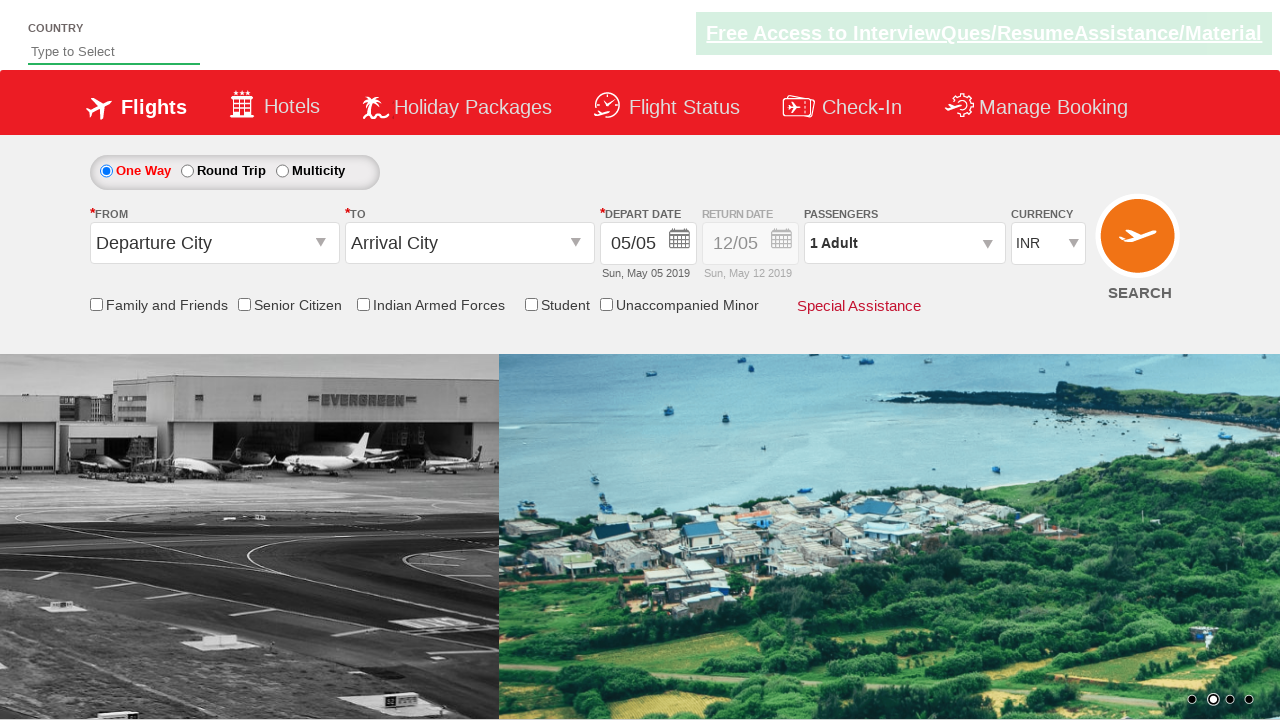